Tests JavaScript-based scrolling functionality by scrolling the main window and then scrolling within a specific table element on the page

Starting URL: https://rahulshettyacademy.com/AutomationPractice/

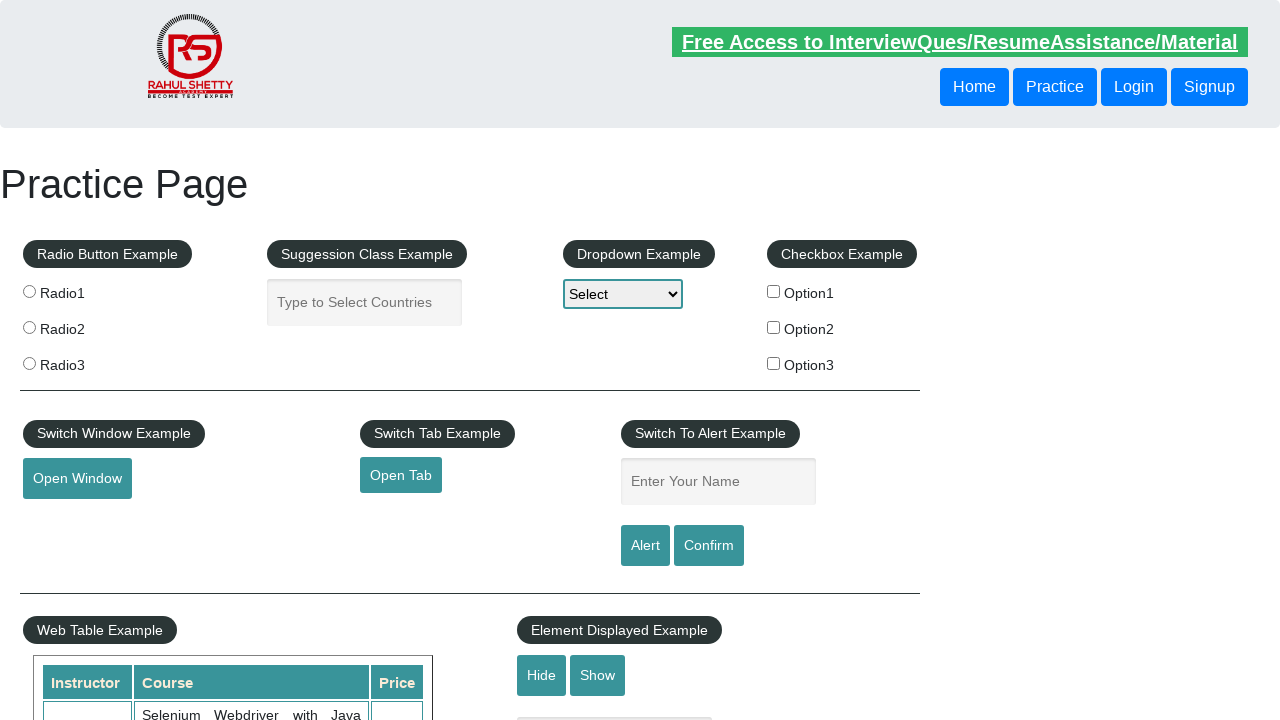

Scrolled main window down by 450 pixels using JavaScript
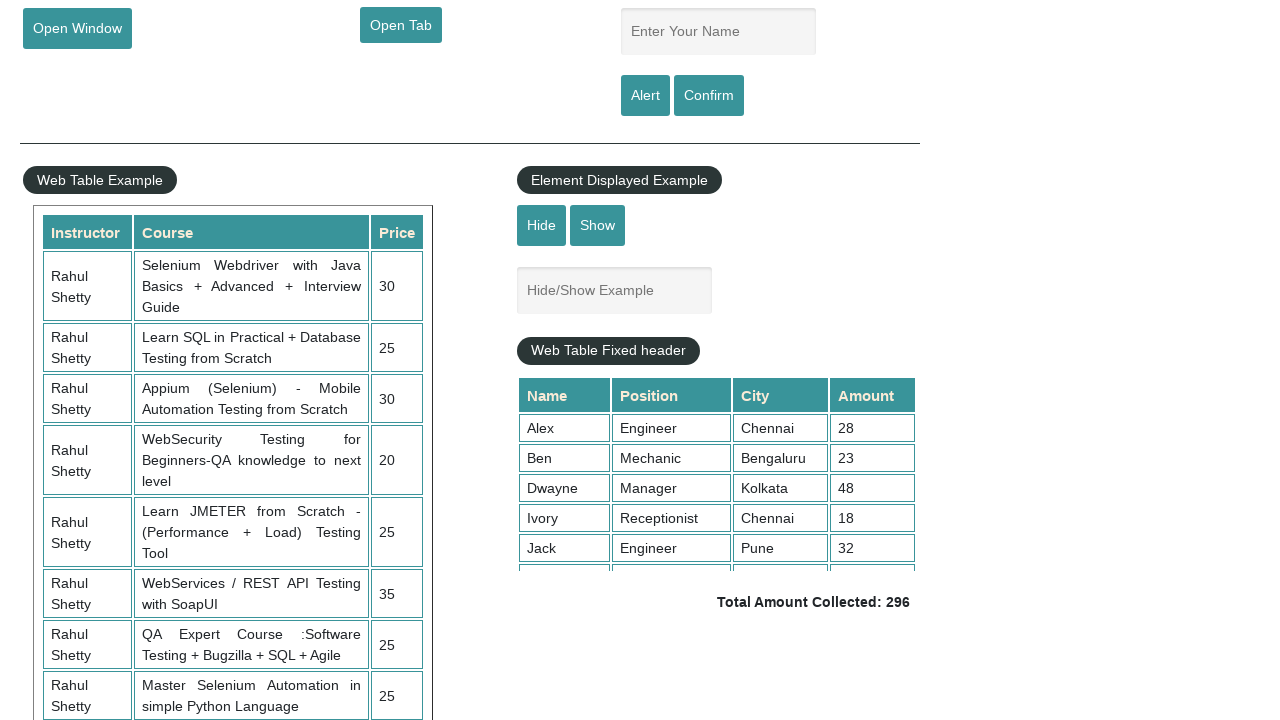

Scrolled table element (.tableFixHead) to 500px using JavaScript
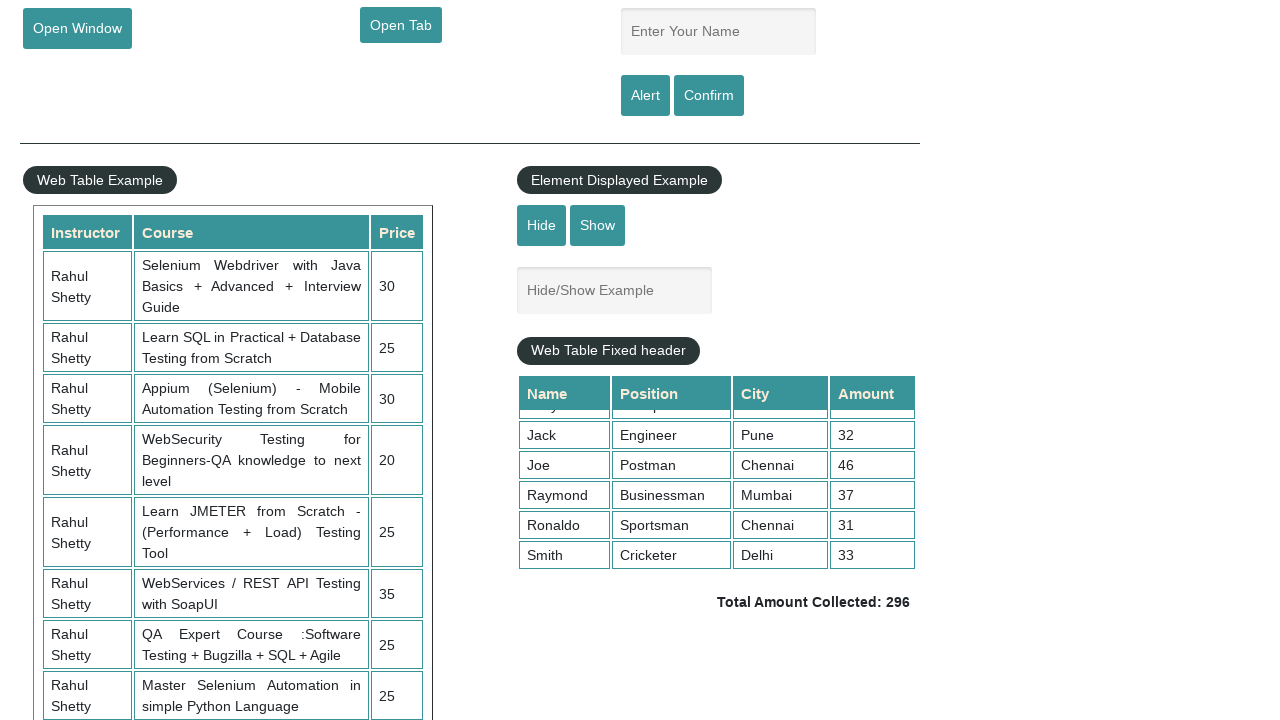

Waited for table cells in column 4 to be visible and loaded
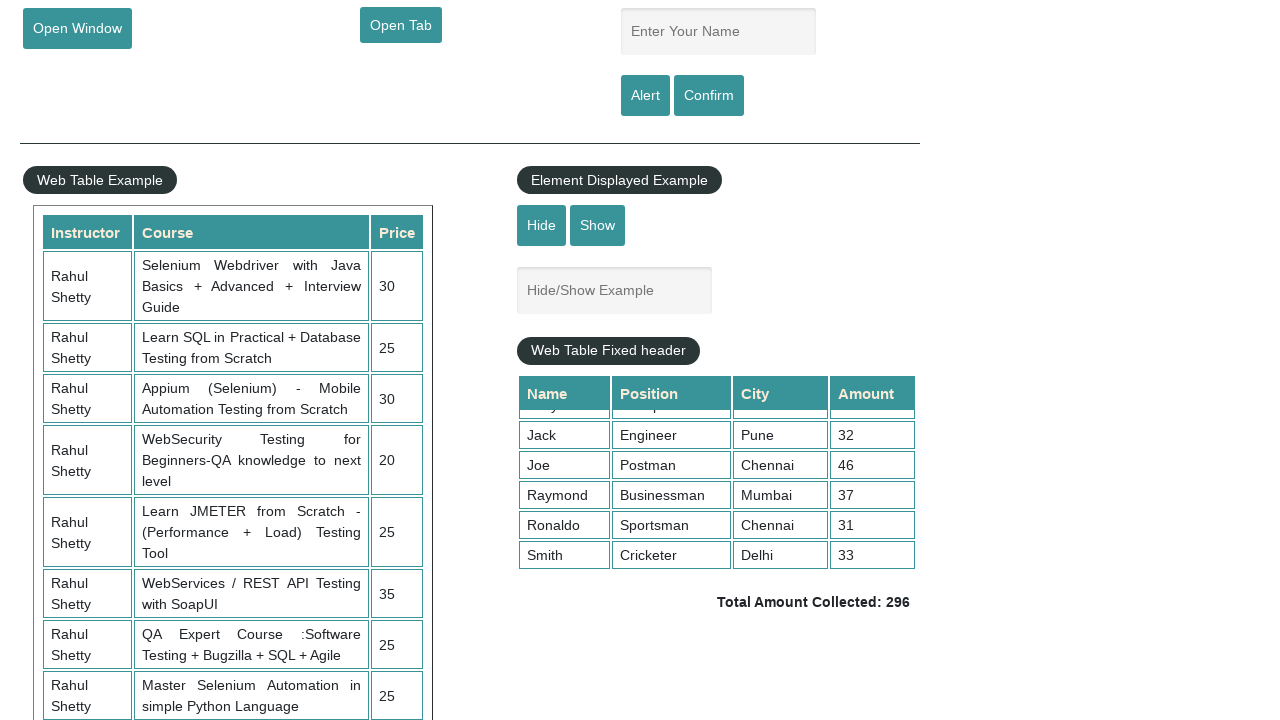

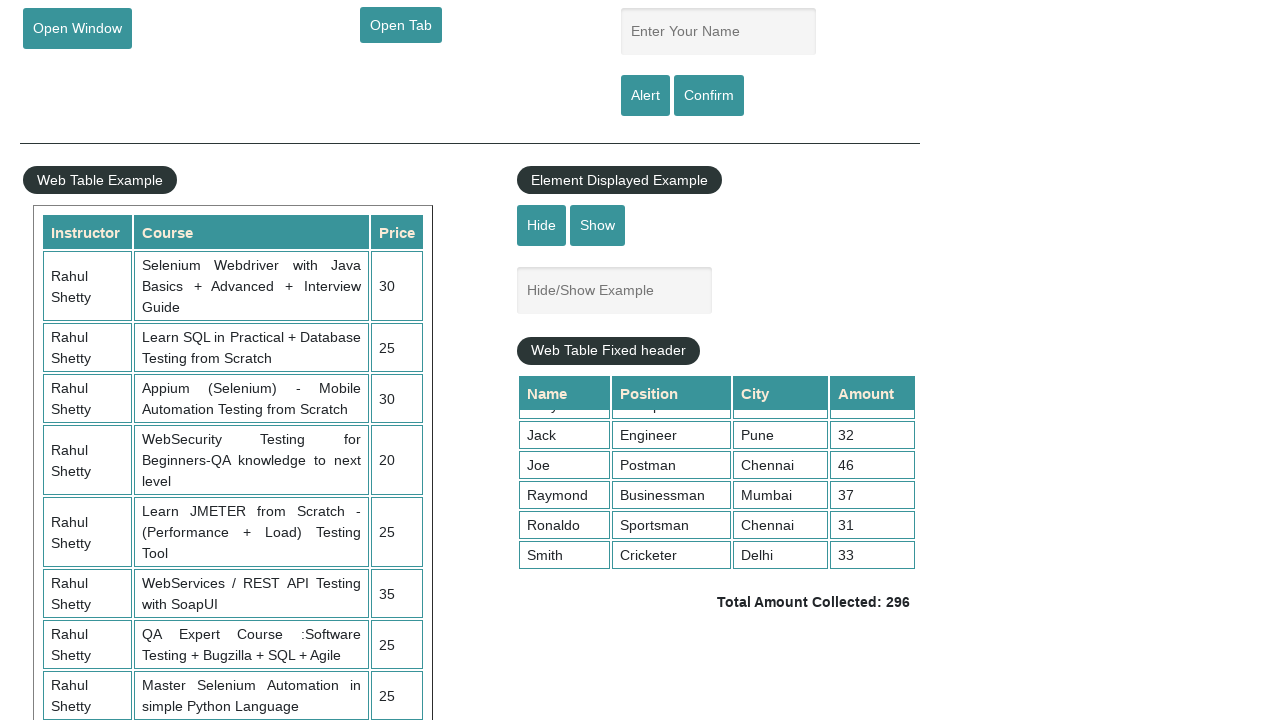